Tests a number input field by pressing arrow up key to increment the value to 1, then arrow down key to decrement it back to 0, verifying the values after each action.

Starting URL: http://the-internet.herokuapp.com/inputs

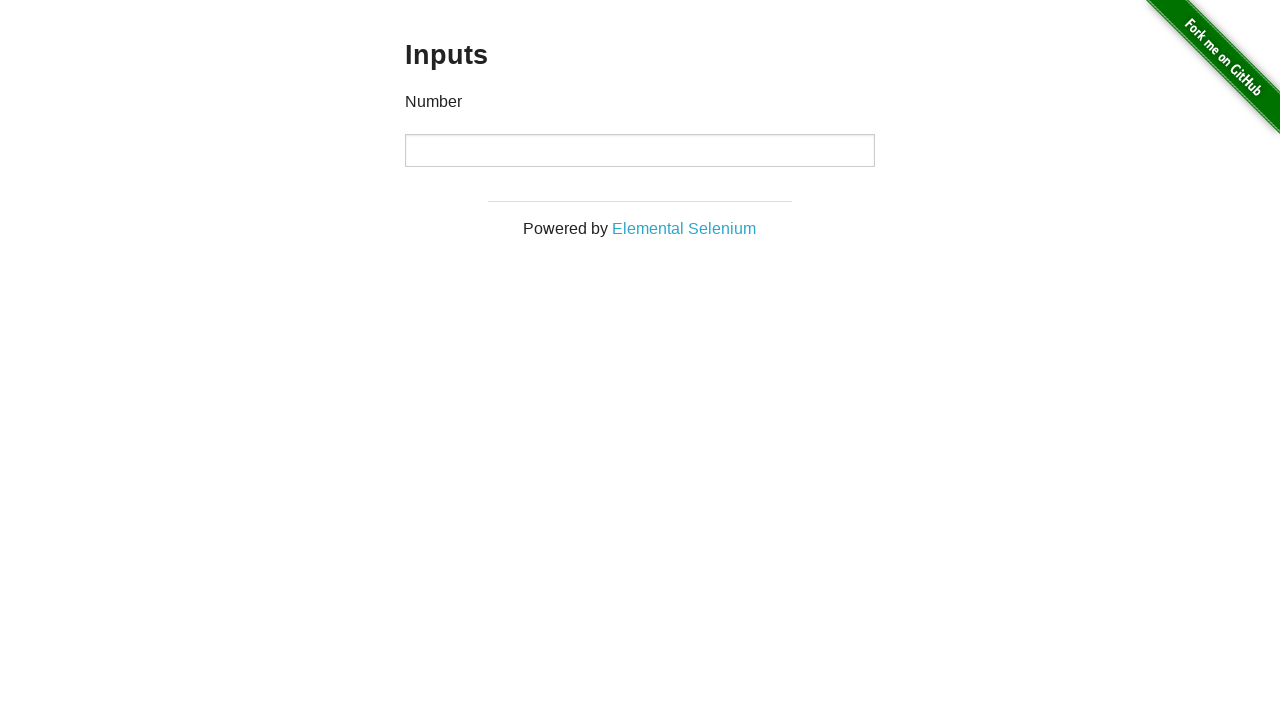

Pressed ArrowUp on number input field to increment value on xpath=//div[@class='example']//input
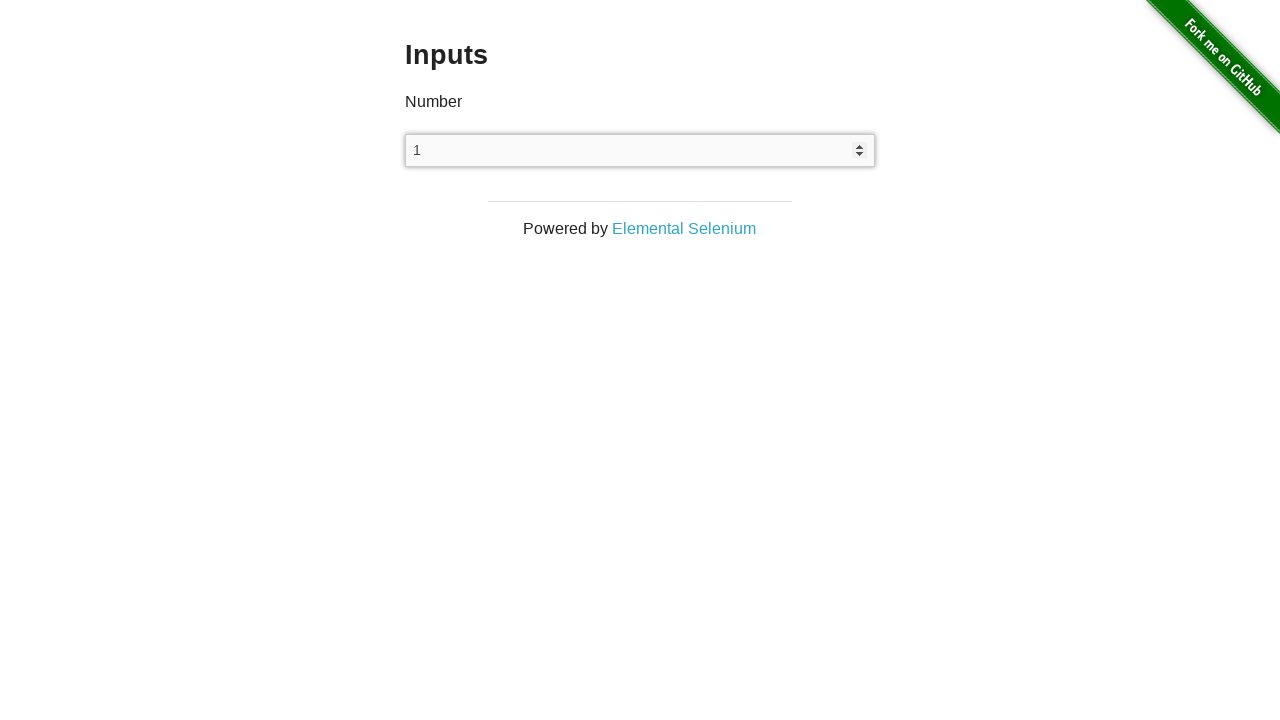

Retrieved input value after ArrowUp press
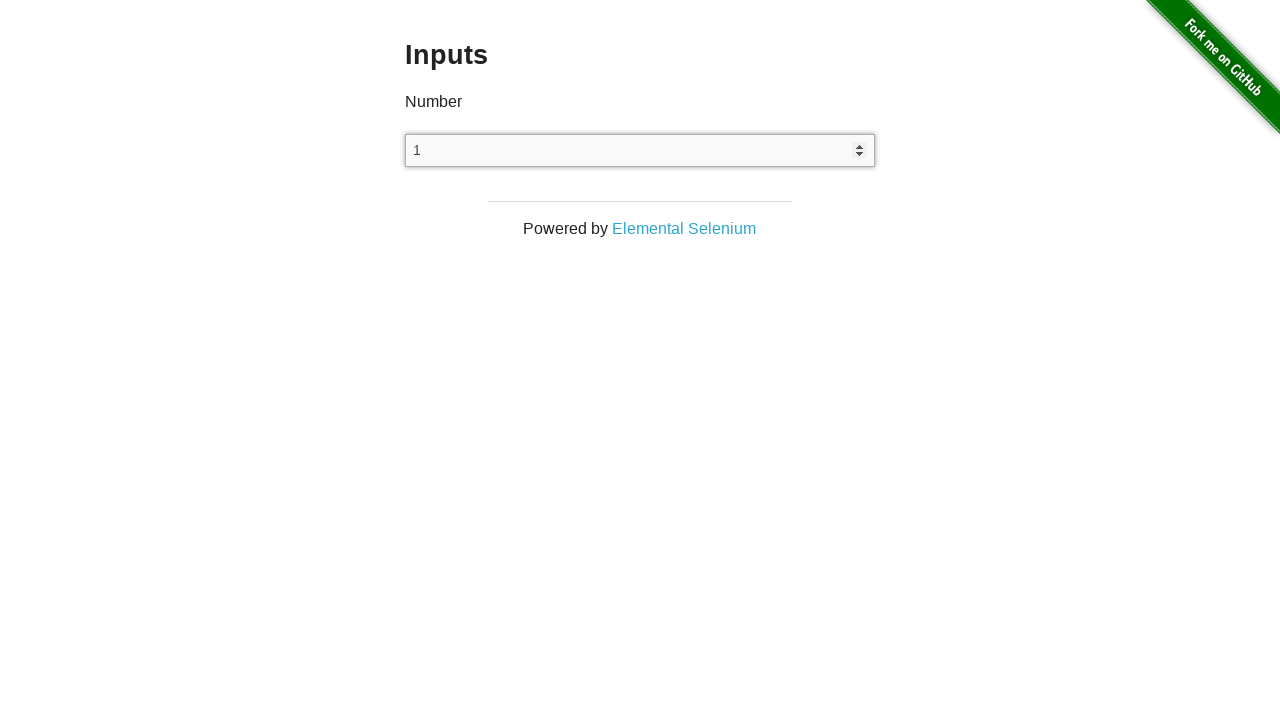

Verified input value is '1' after ArrowUp
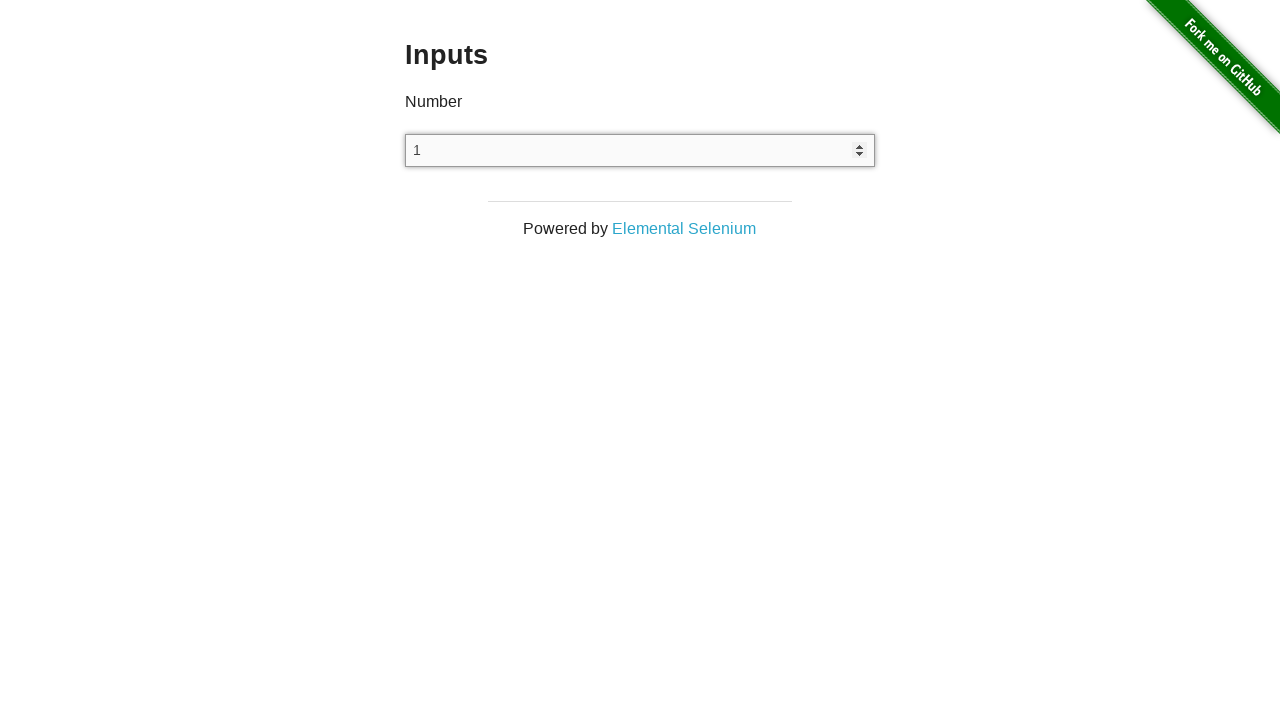

Pressed ArrowDown on number input field to decrement value on xpath=//div[@class='example']//input
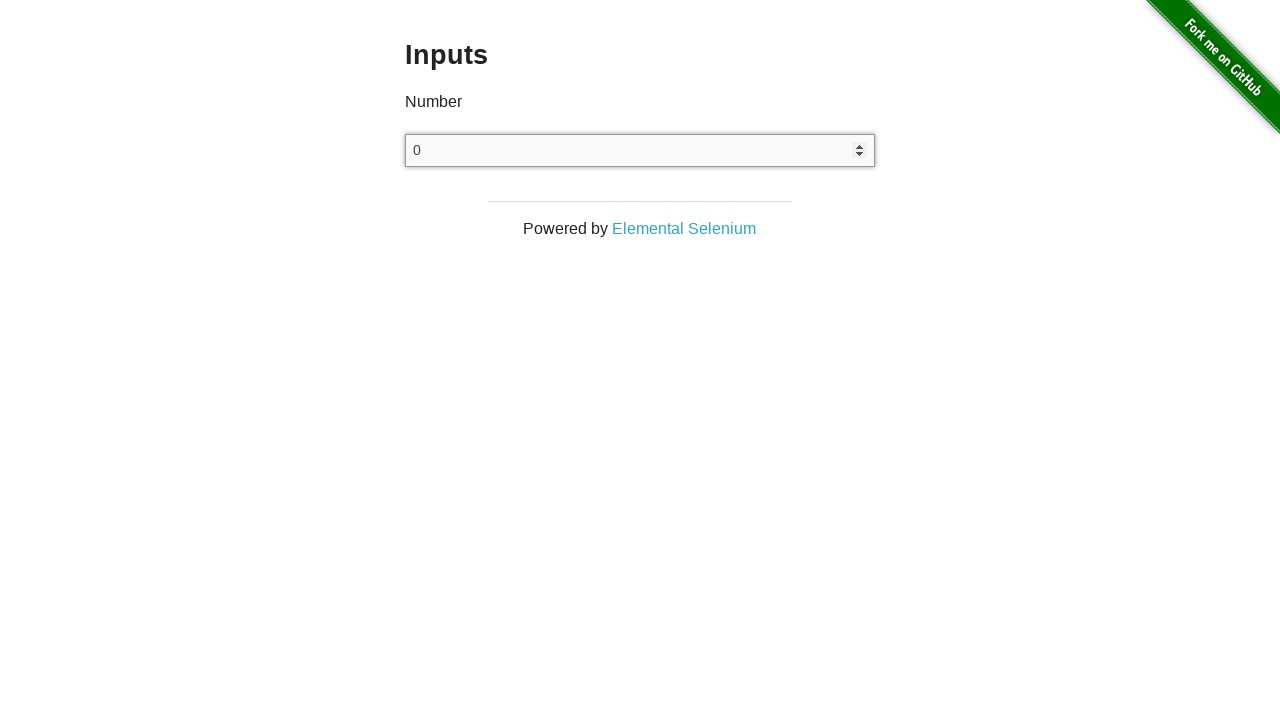

Retrieved input value after ArrowDown press
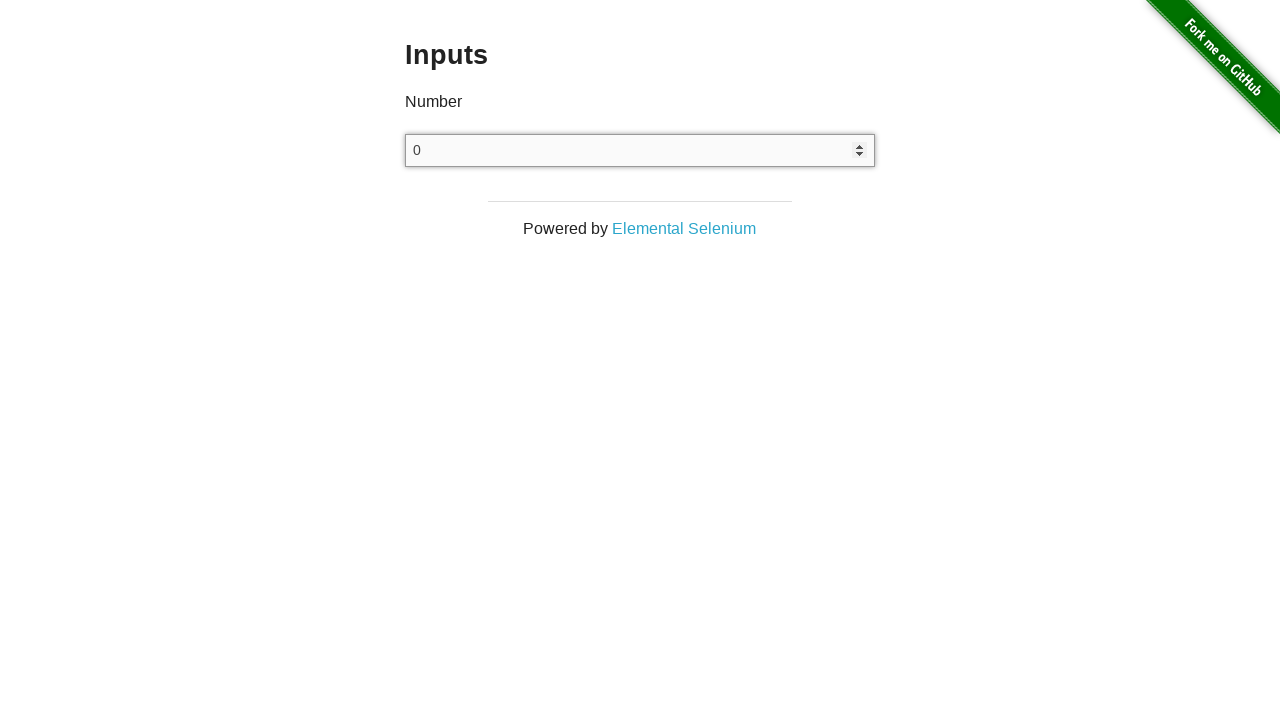

Verified input value is '0' after ArrowDown
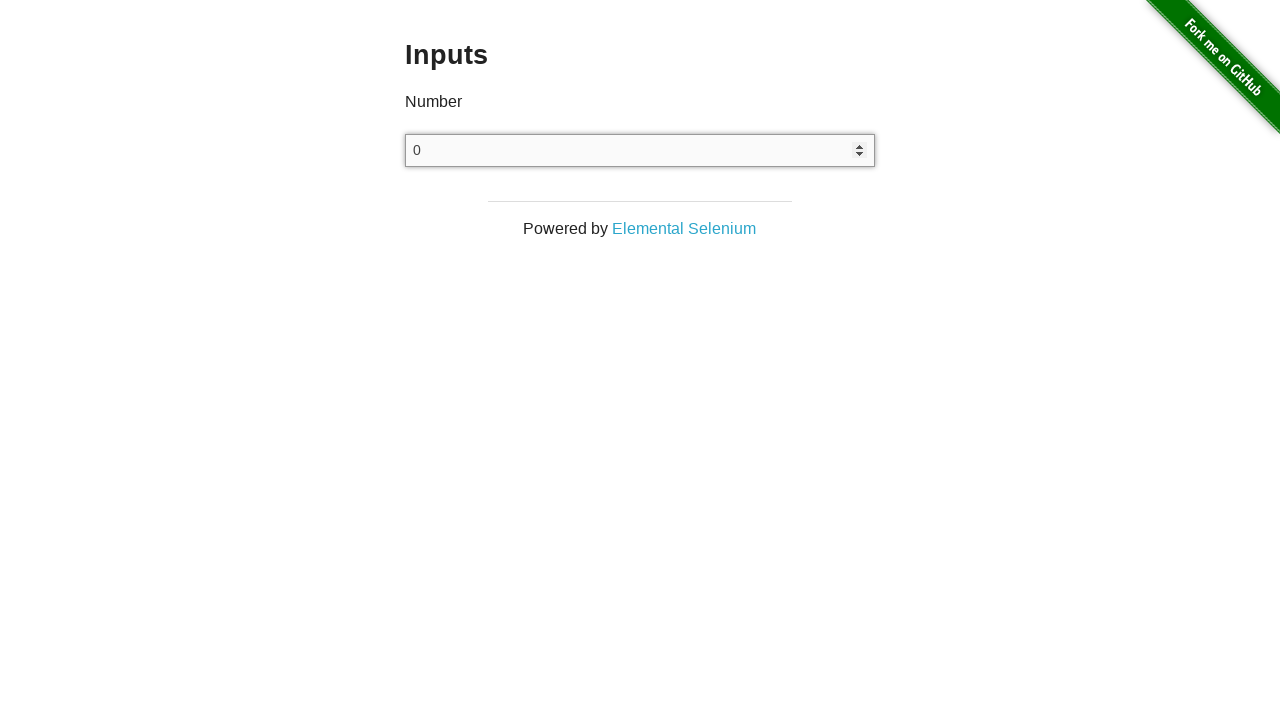

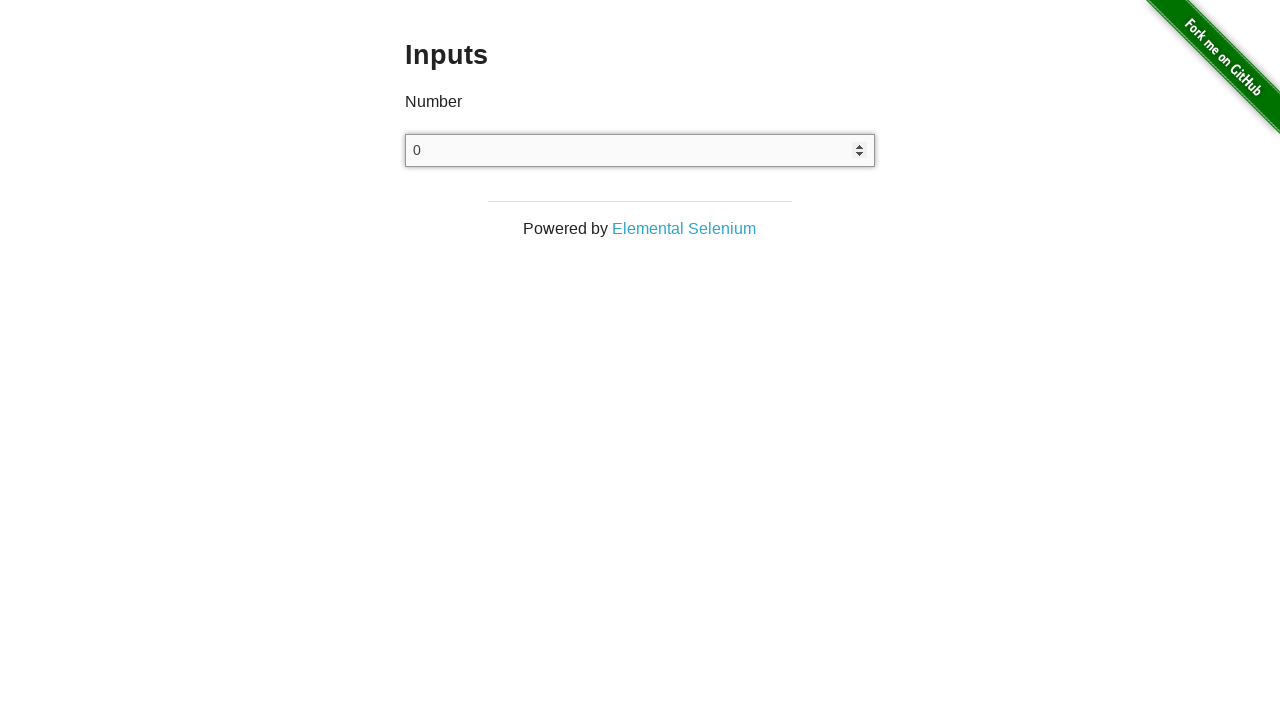